Tests that Clear completed button is hidden when there are no completed items.

Starting URL: https://demo.playwright.dev/todomvc

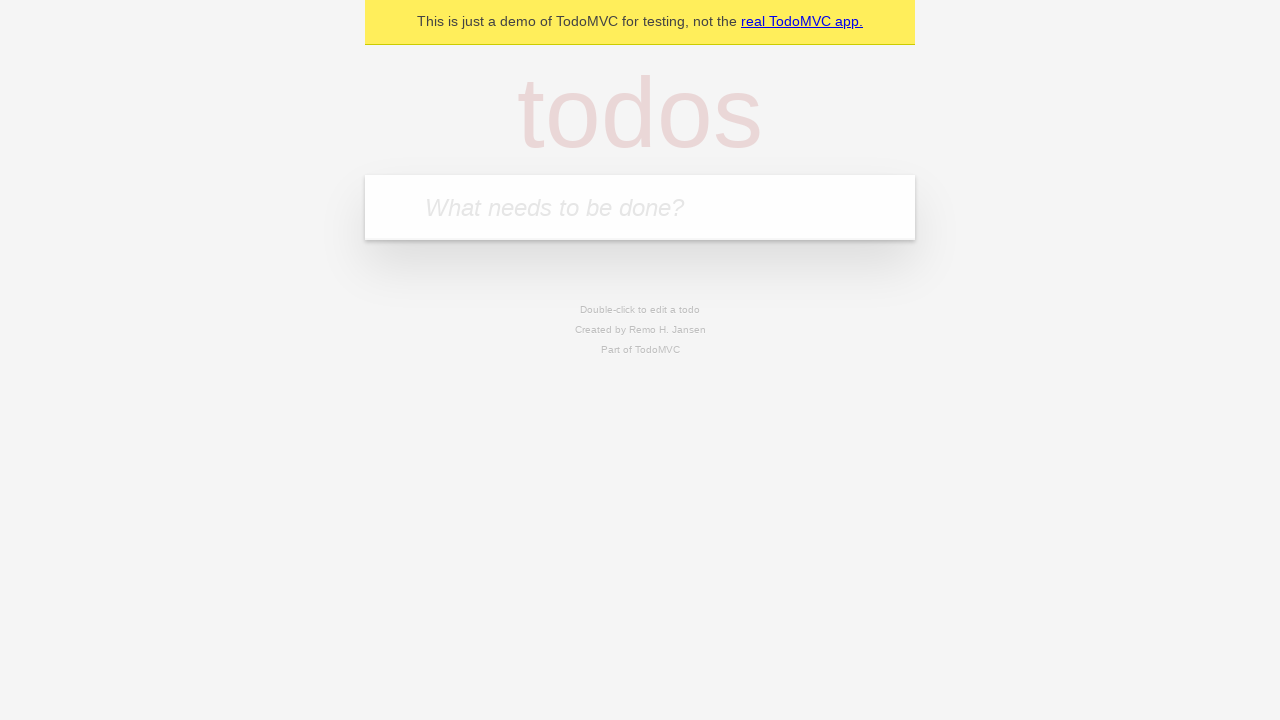

Filled todo input with 'buy some cheese' on internal:attr=[placeholder="What needs to be done?"i]
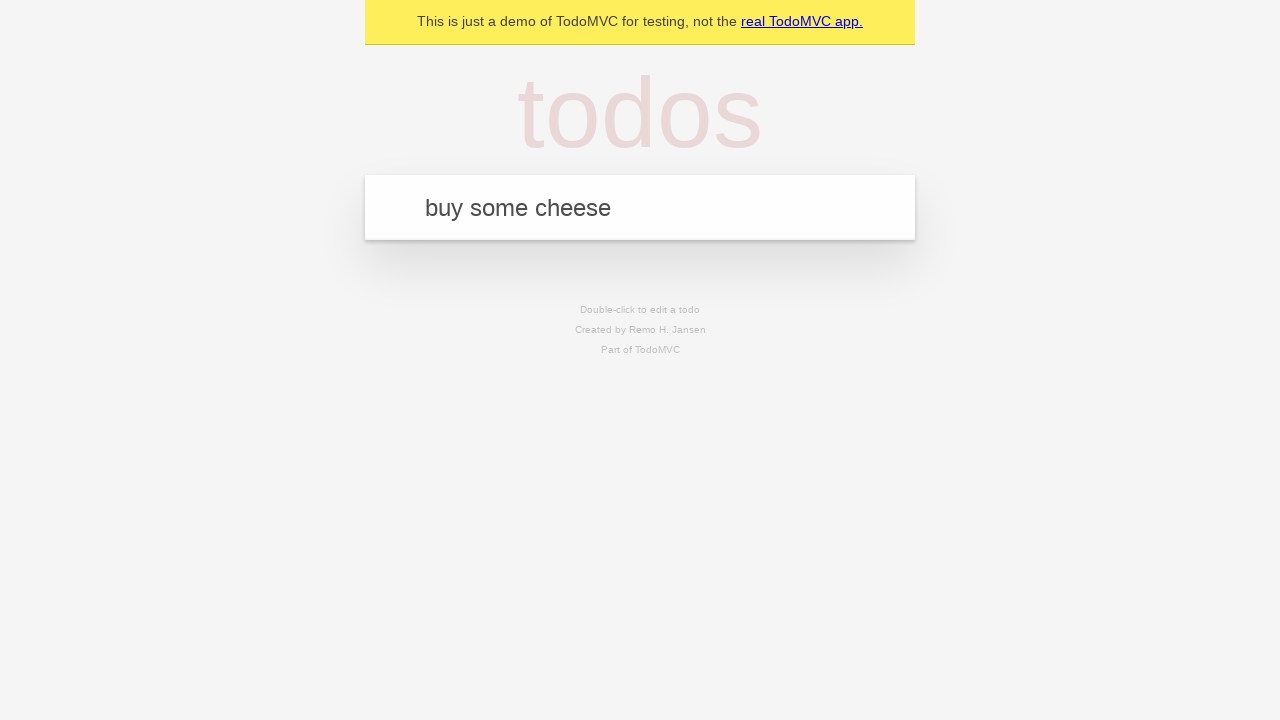

Pressed Enter to add first todo on internal:attr=[placeholder="What needs to be done?"i]
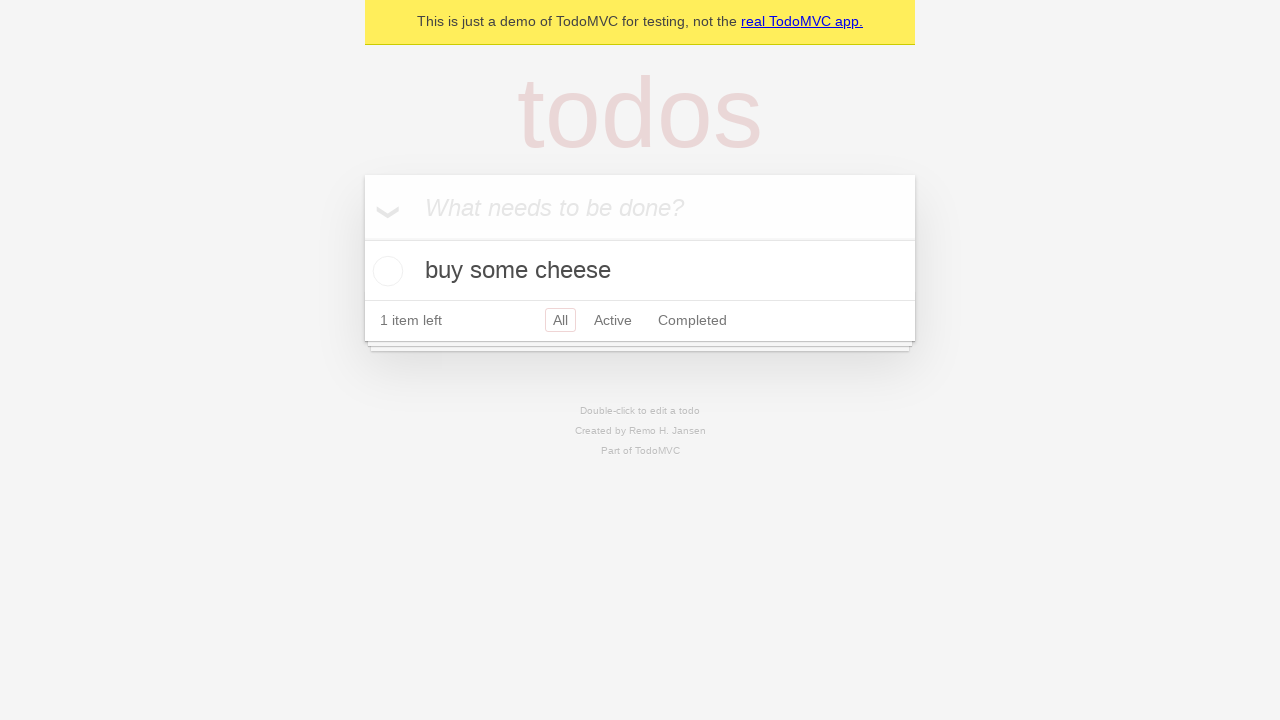

Filled todo input with 'feed the cat' on internal:attr=[placeholder="What needs to be done?"i]
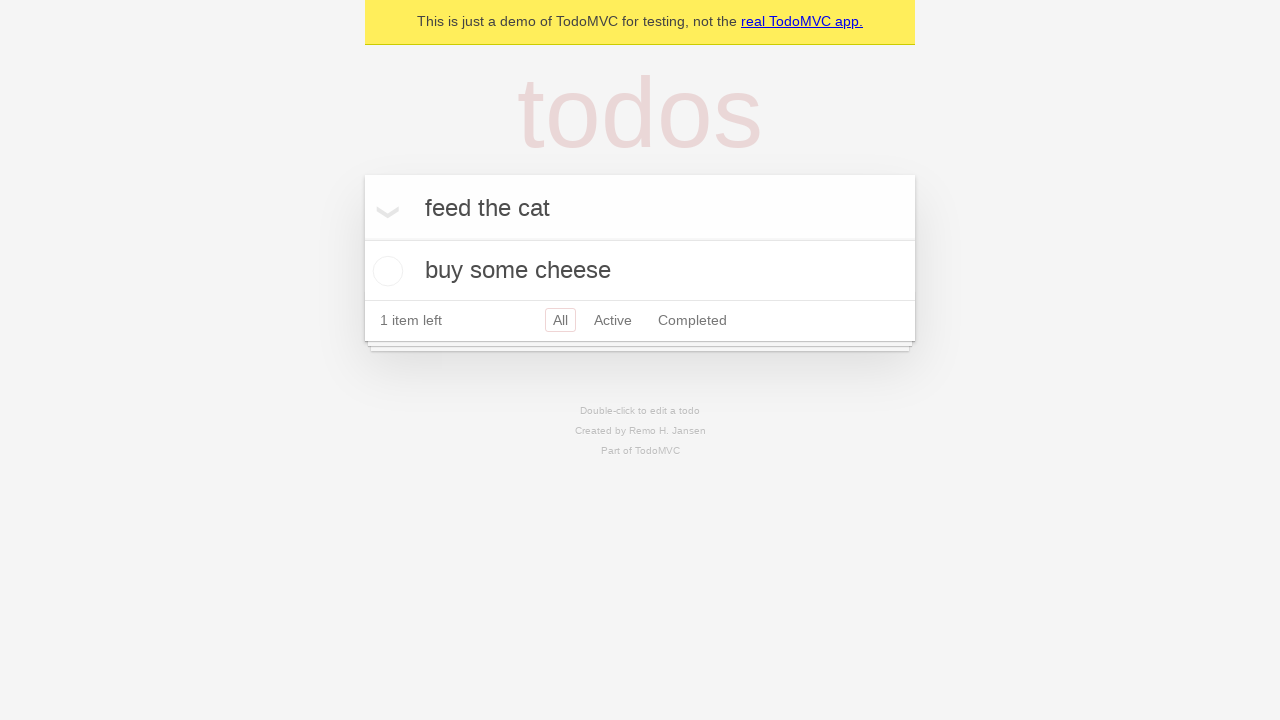

Pressed Enter to add second todo on internal:attr=[placeholder="What needs to be done?"i]
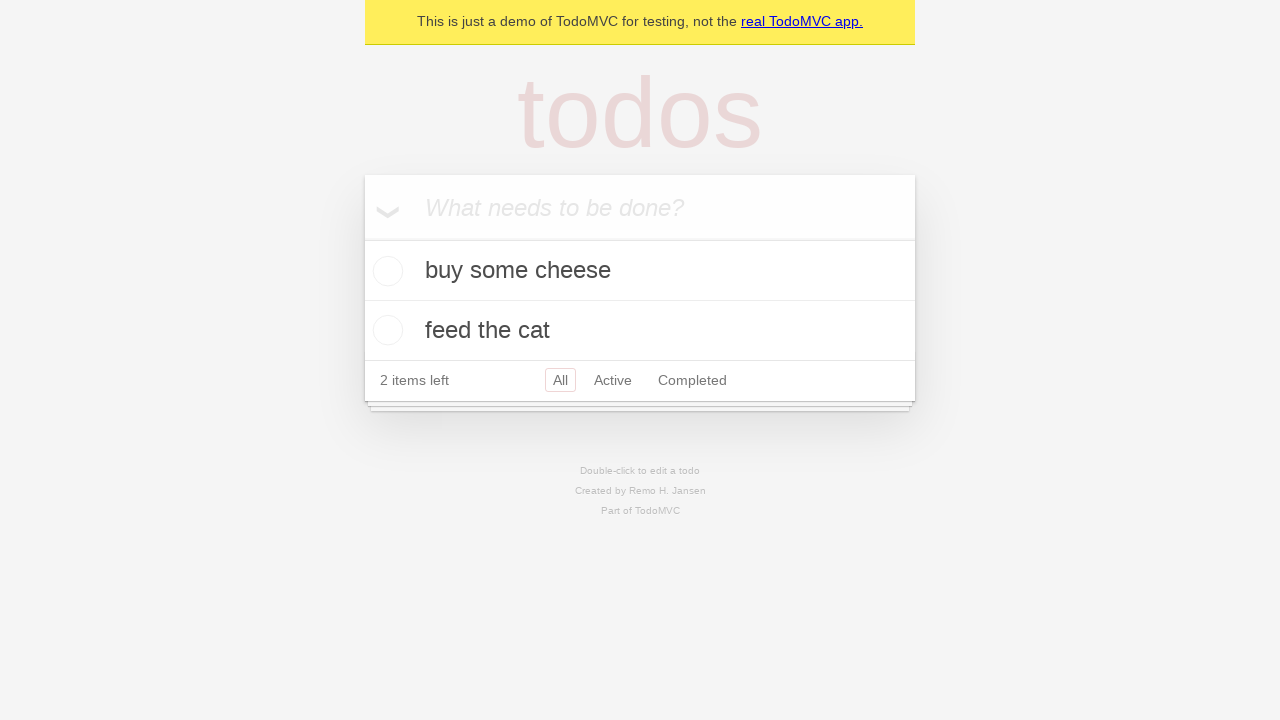

Filled todo input with 'book a doctors appointment' on internal:attr=[placeholder="What needs to be done?"i]
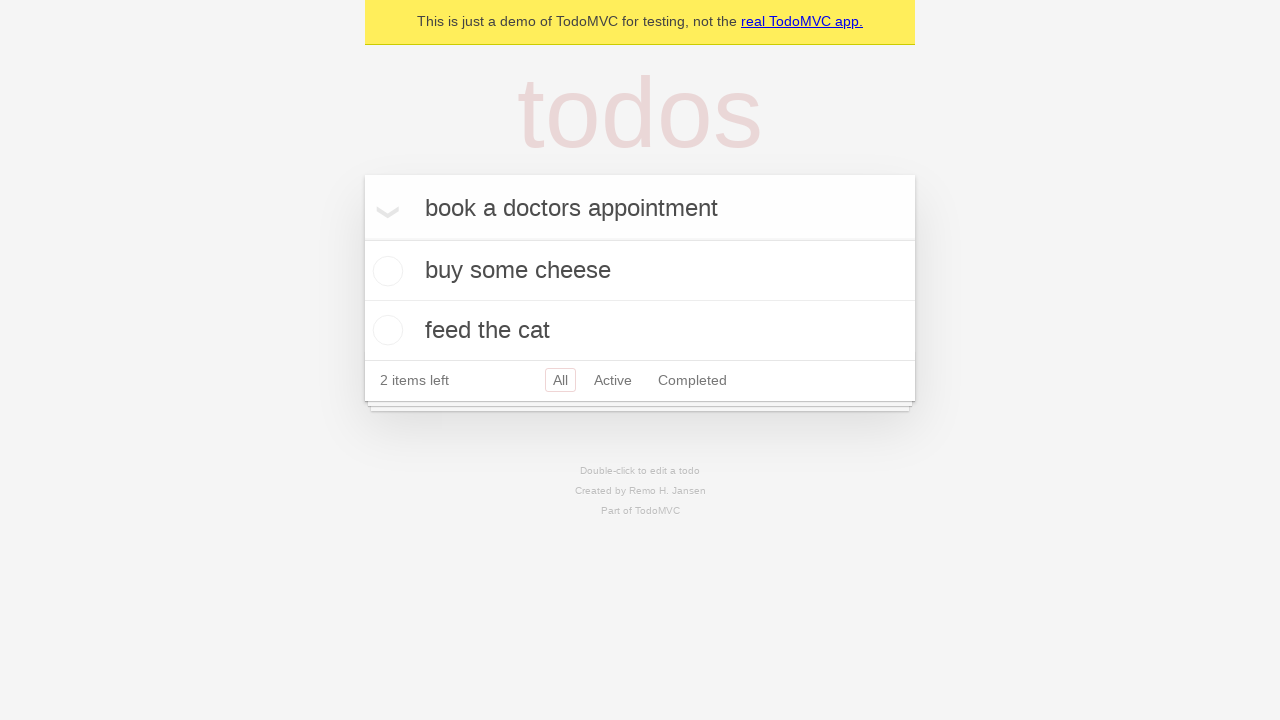

Pressed Enter to add third todo on internal:attr=[placeholder="What needs to be done?"i]
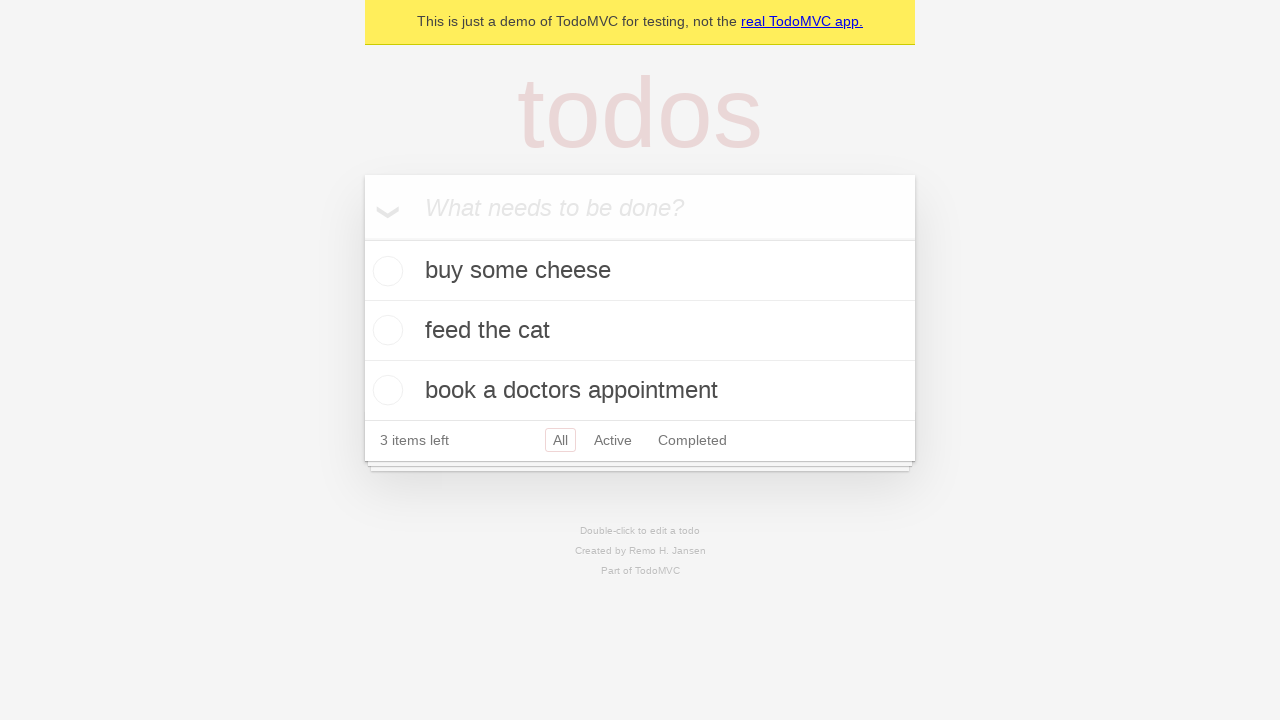

Checked the first todo item to mark it as completed at (385, 271) on .todo-list li .toggle >> nth=0
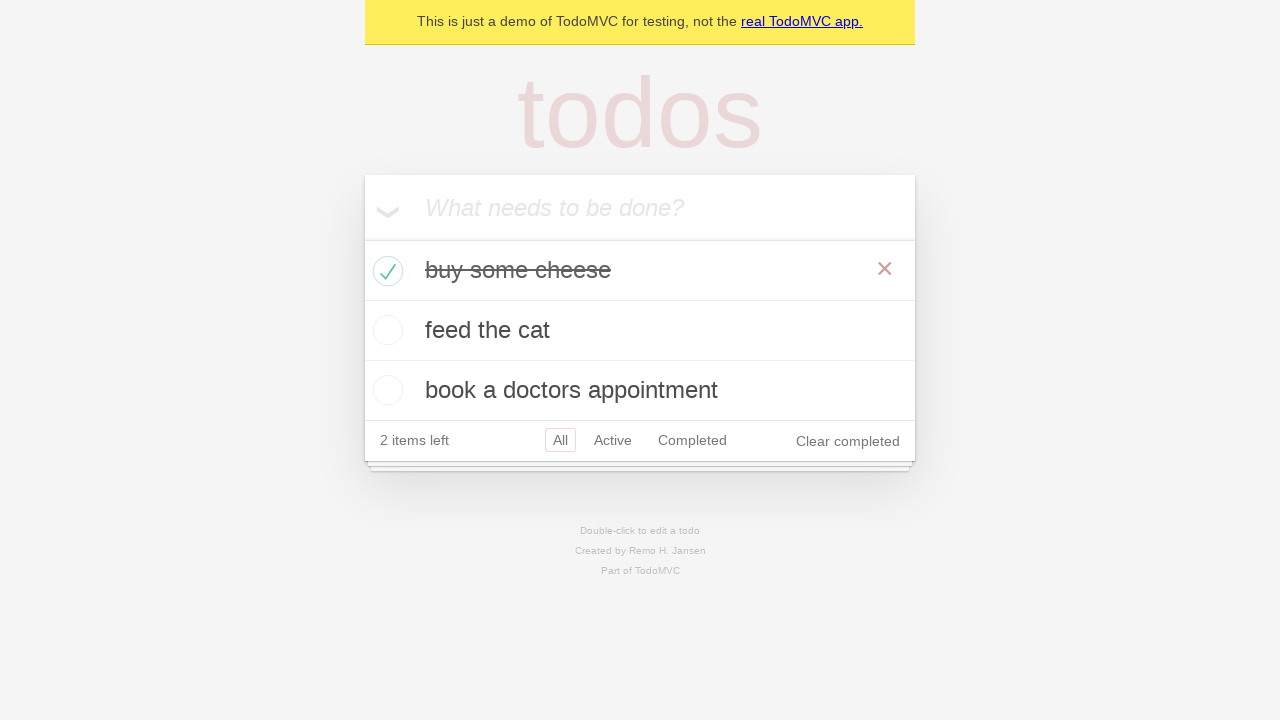

Clicked Clear completed button to remove completed item at (848, 441) on internal:role=button[name="Clear completed"i]
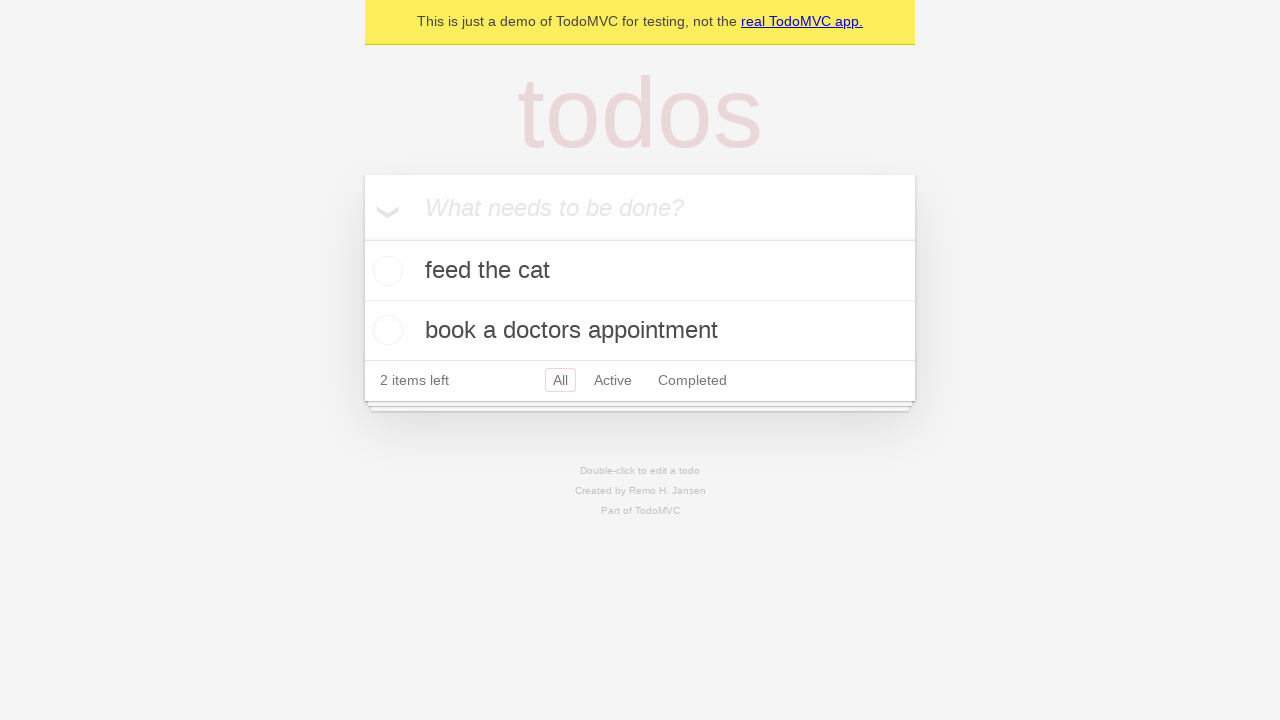

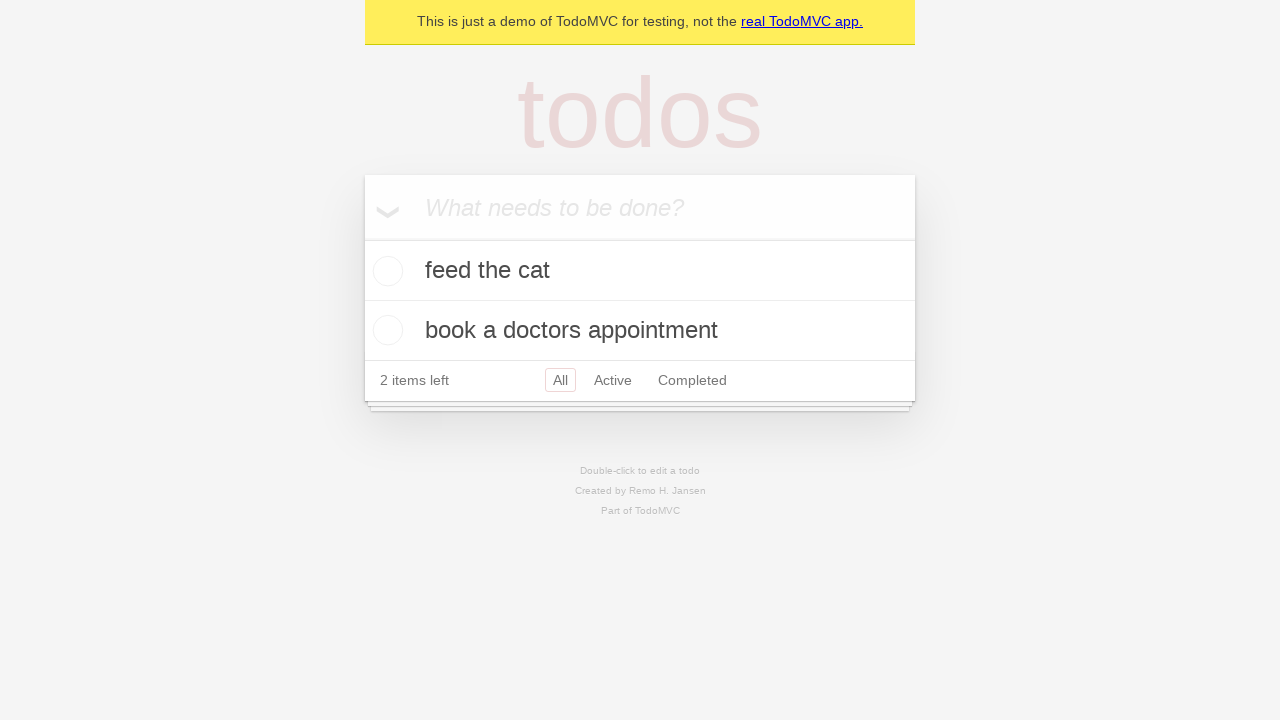